Navigates to NFL player statistics page and interacts with pagination controls to verify table headers and navigation elements are present

Starting URL: https://www.nfl.com/stats/player-stats/category/passing/2000/REG/all/passingyards/DESC

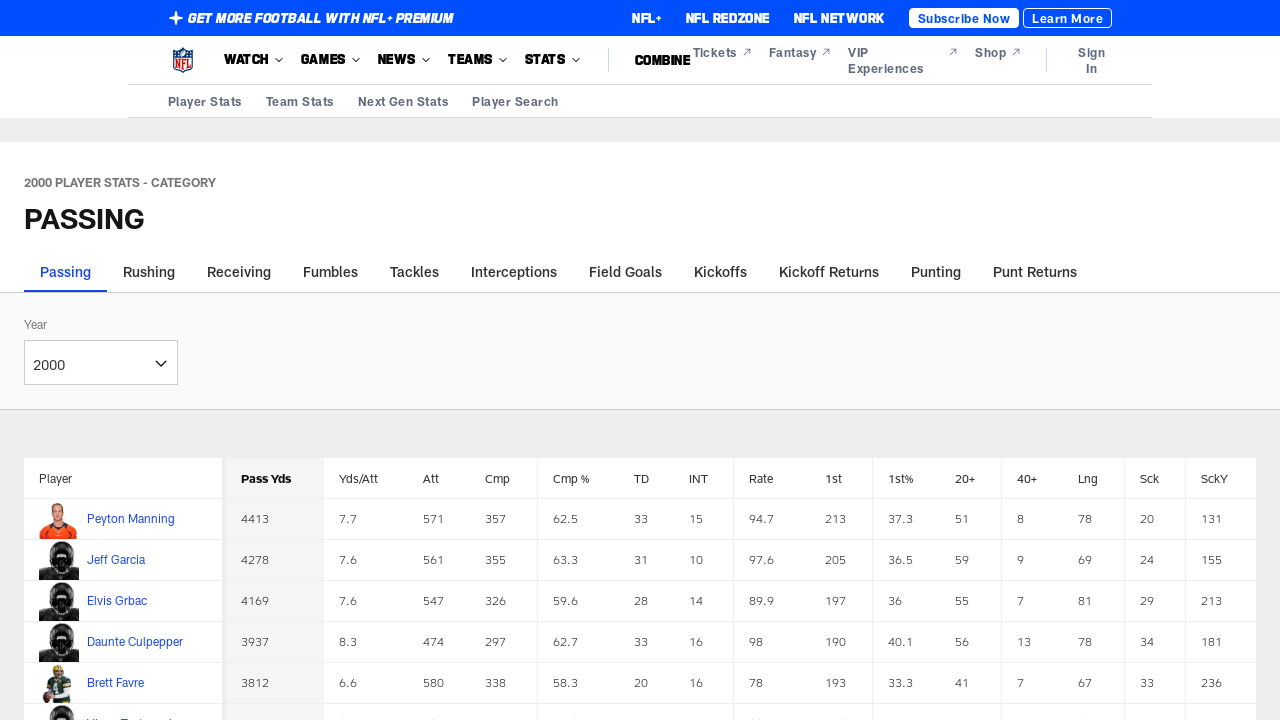

Waited for table headers to load
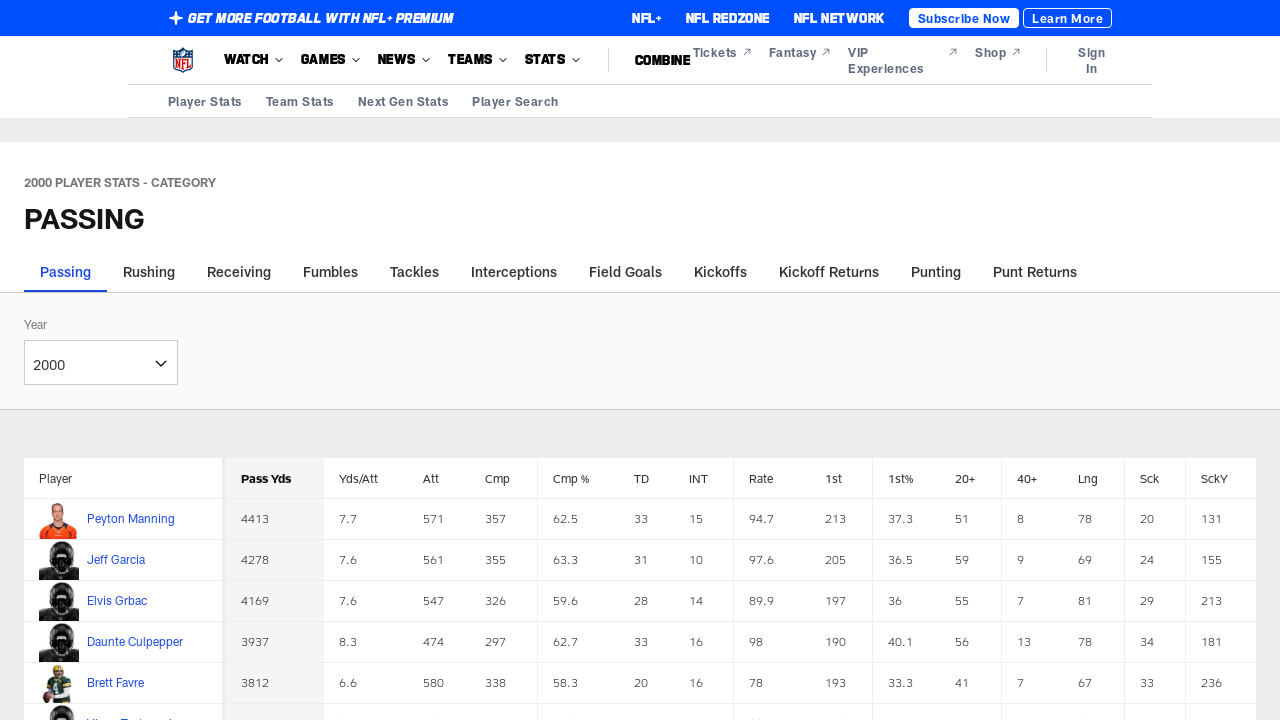

Retrieved all table header elements
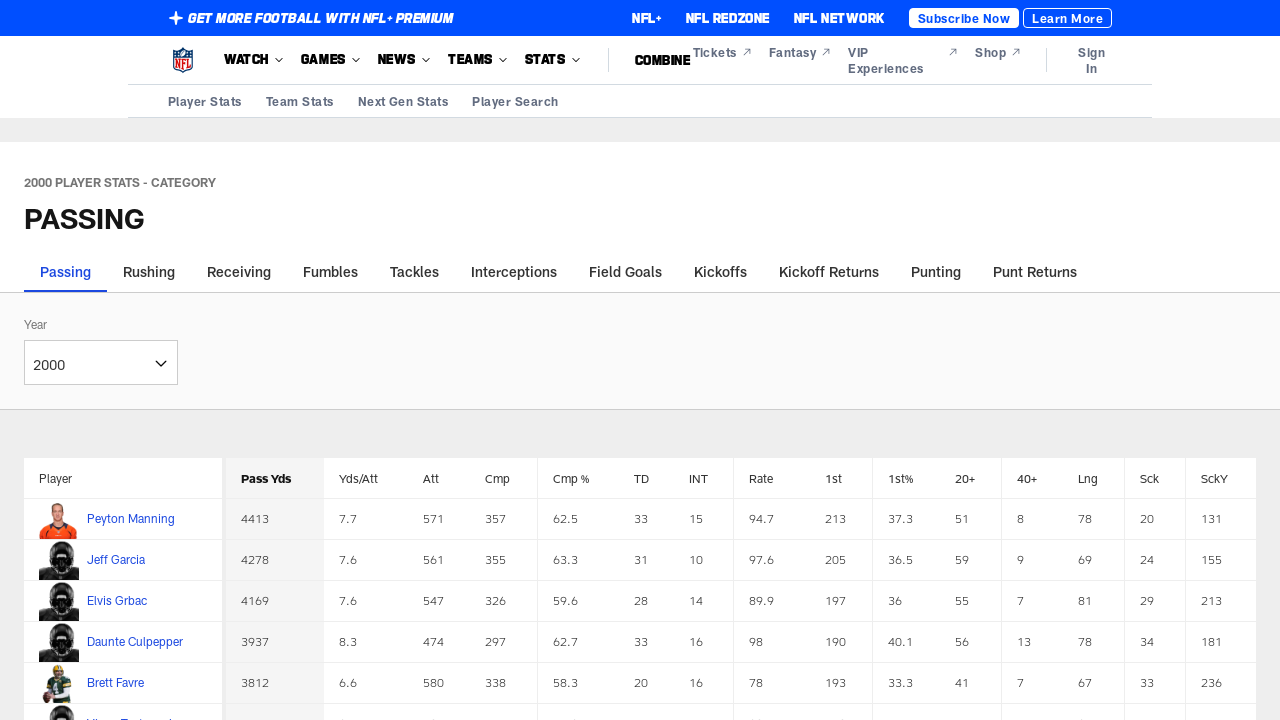

Located the next page pagination button
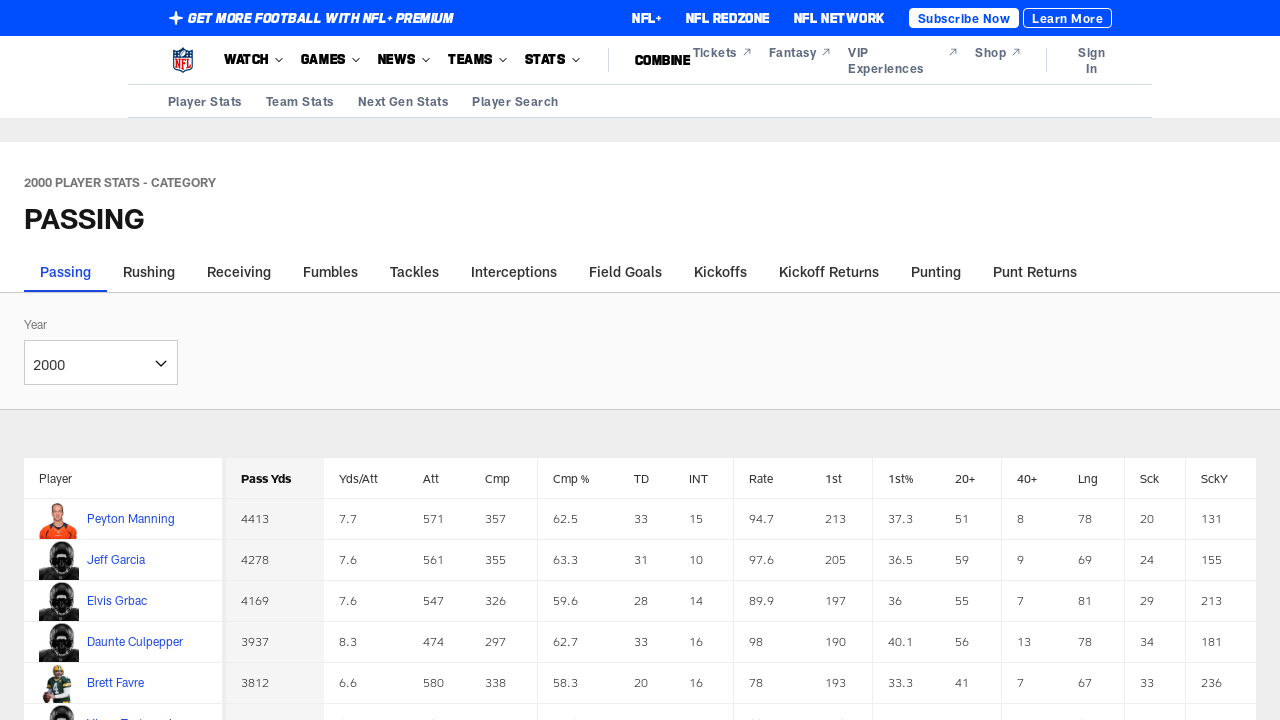

Clicked the next page button to navigate to next page of player statistics at (640, 360) on xpath=//*[@title='Next Page']
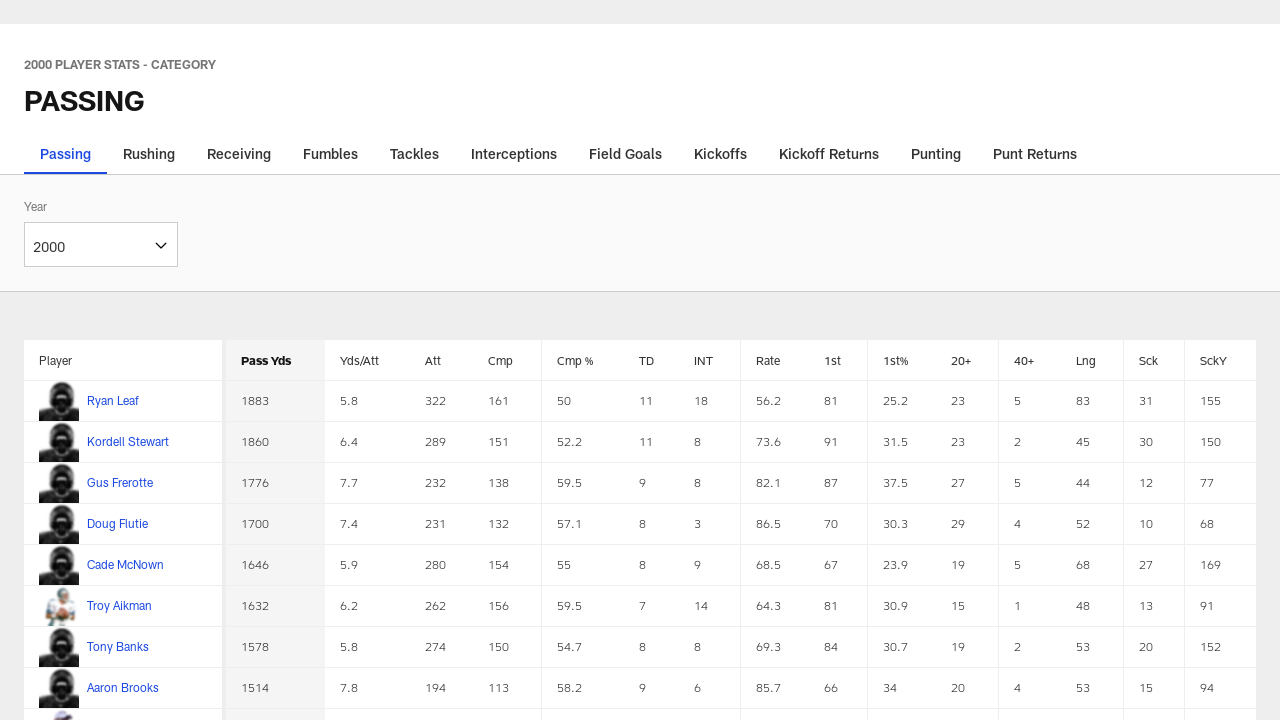

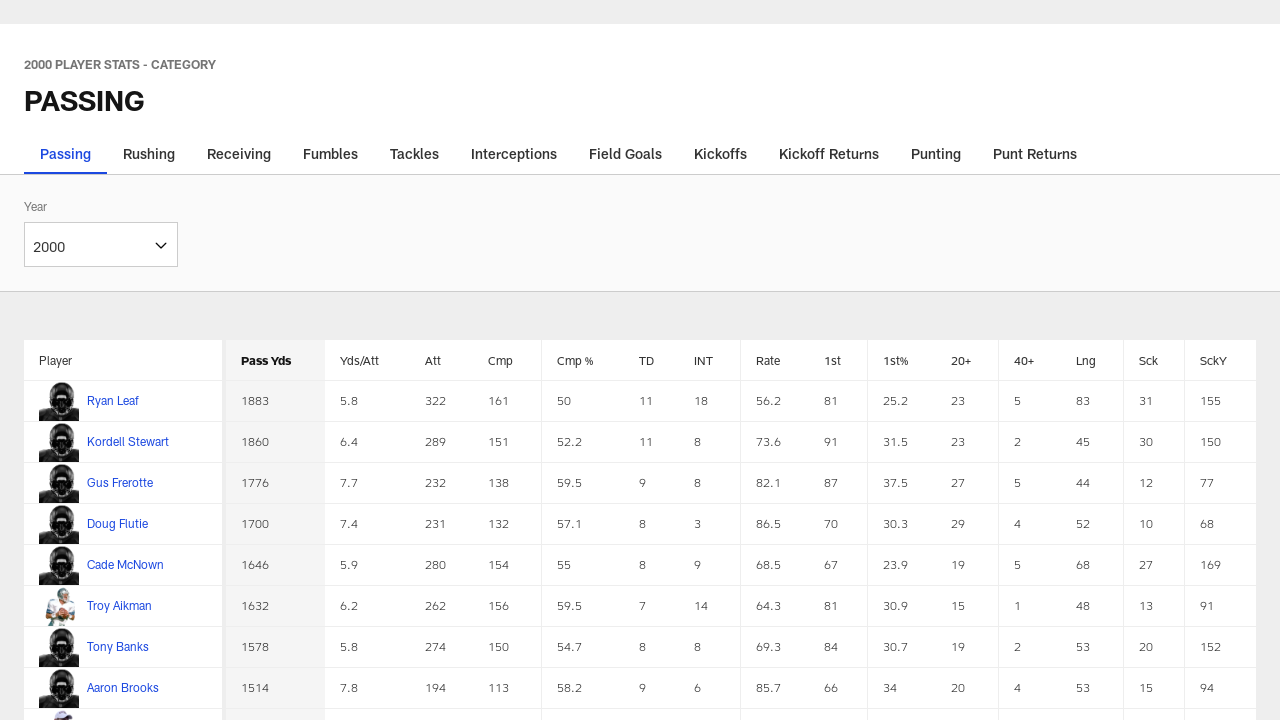